Tests the text box form by filling out user information (name, email, addresses) and verifying the submitted data is displayed correctly.

Starting URL: https://demoqa.com/elements

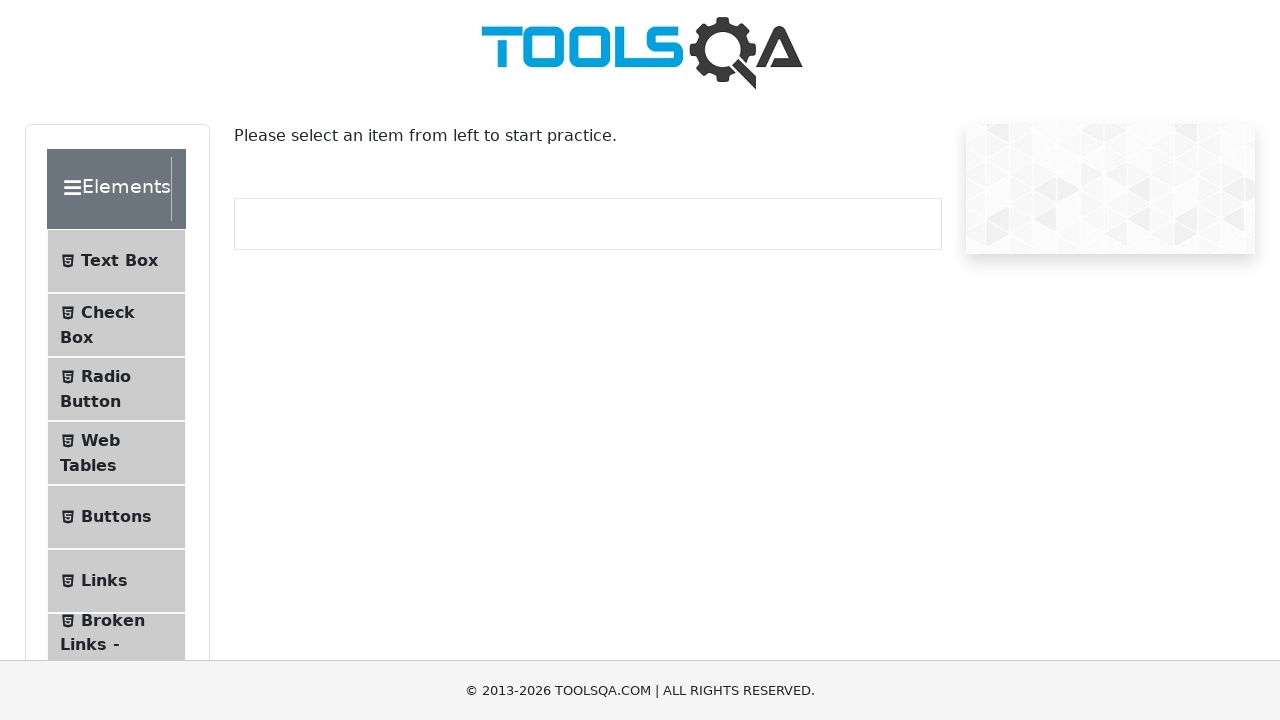

Clicked on Text Box menu item at (116, 261) on #item-0
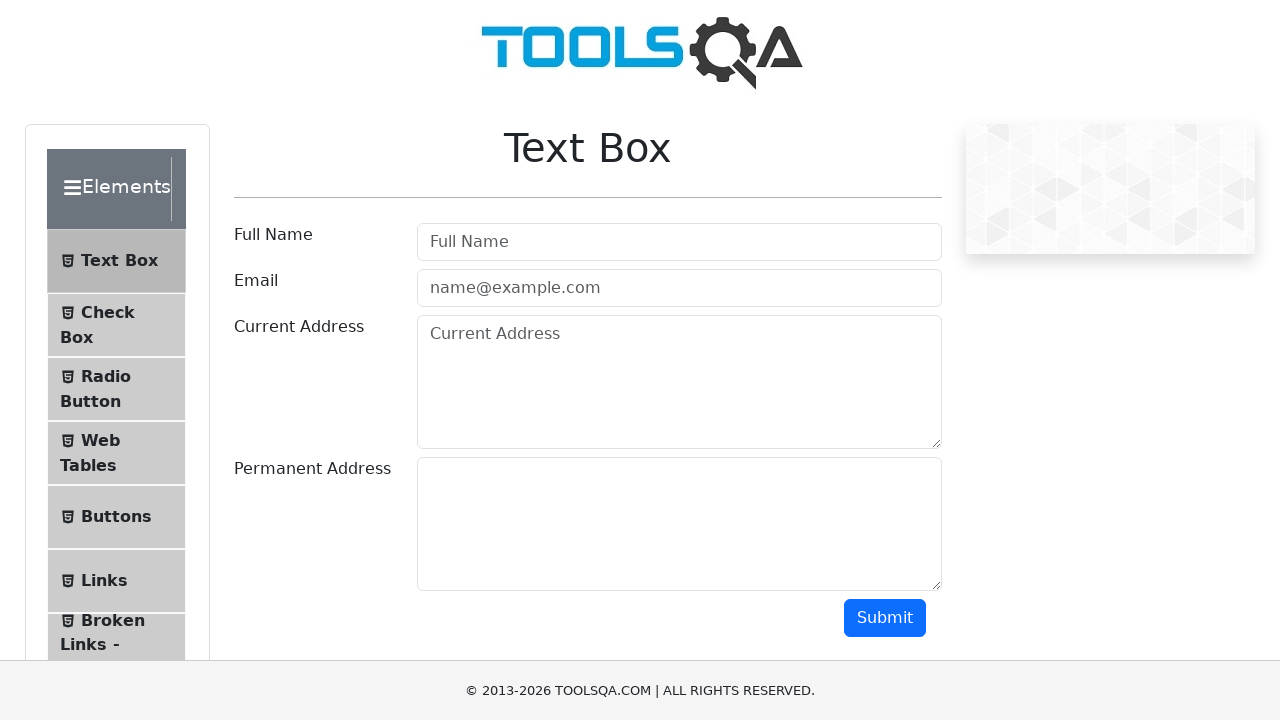

Filled name field with 'Ken Block' on #userName
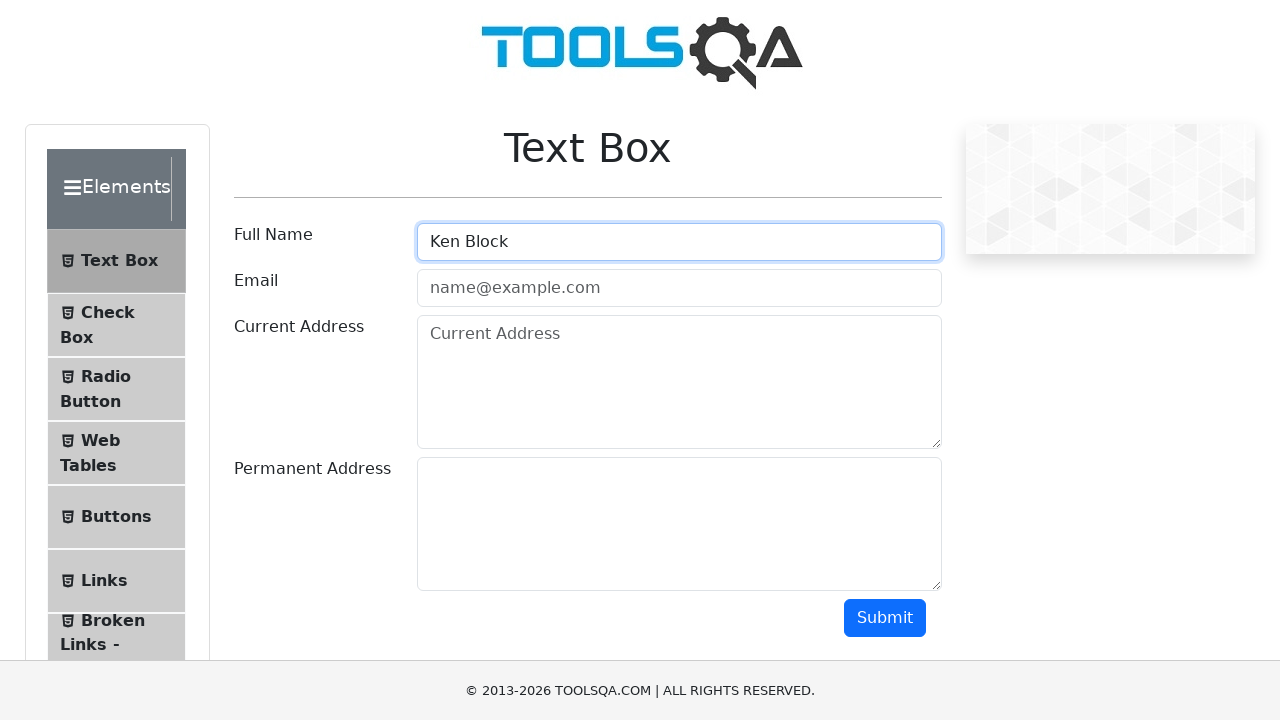

Filled email field with 'my@testing.com' on #userEmail
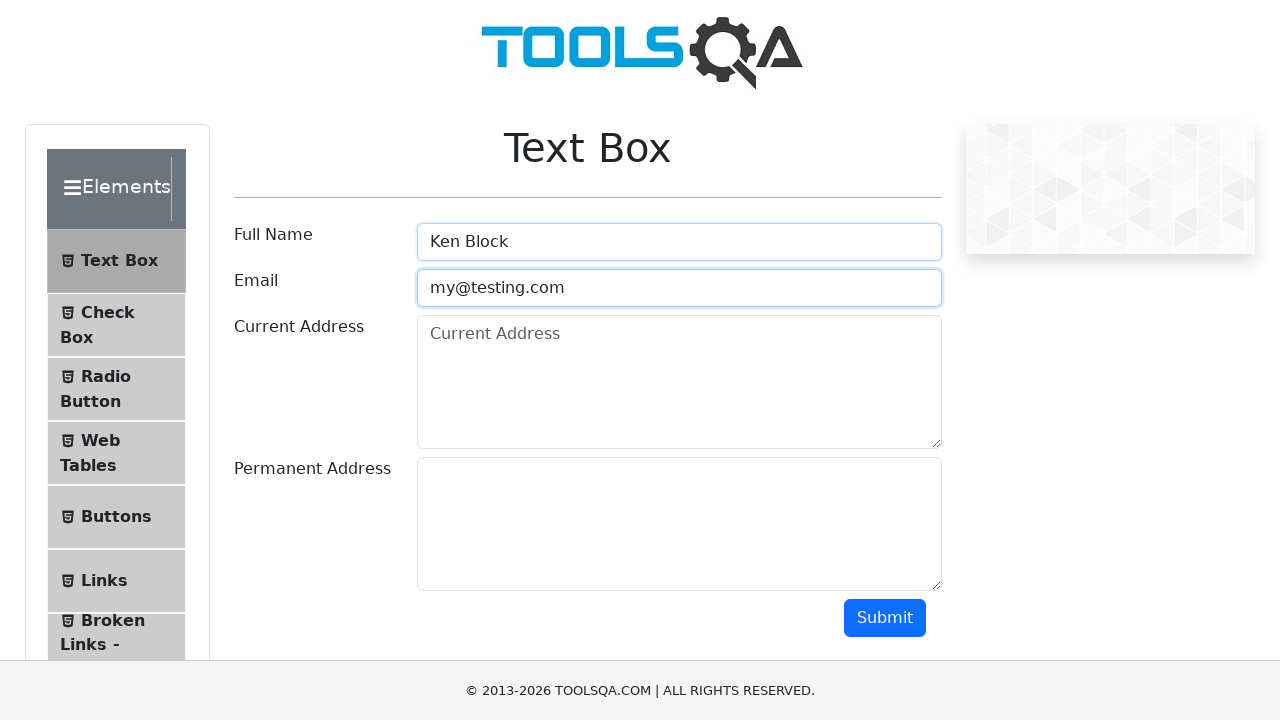

Filled current address field with '485 Greenview Drive, Ballston Spa, NY 12020' on #currentAddress
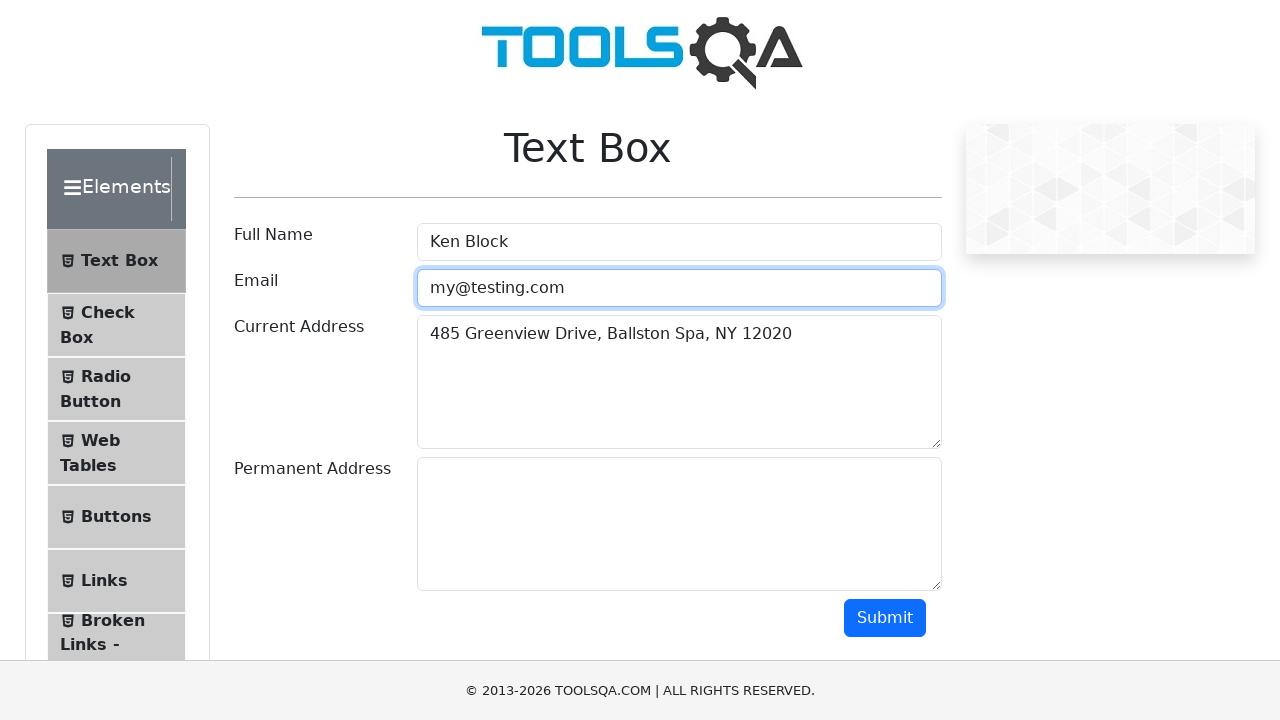

Filled permanent address field with 'Noelle Adams, 6351 Fringilla Avenue, Gardena Colorado 37547, (559) 104-5475' on #permanentAddress
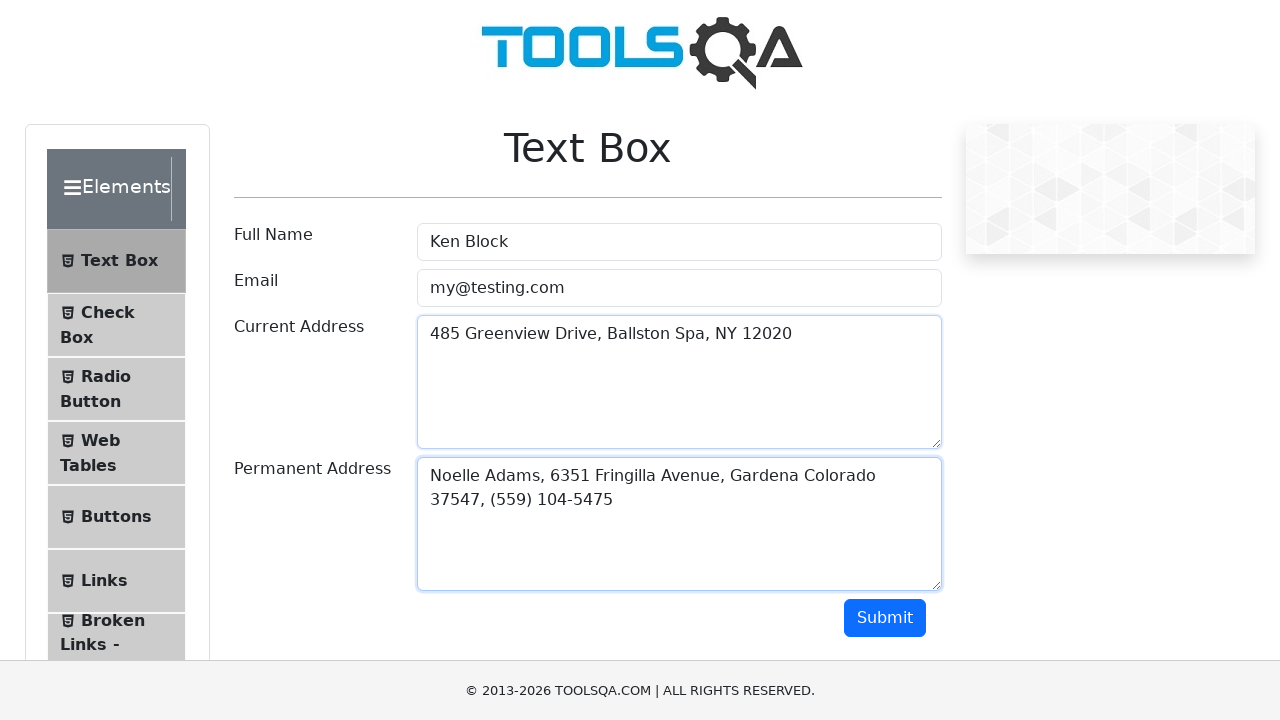

Clicked submit button to submit the form at (885, 618) on #submit
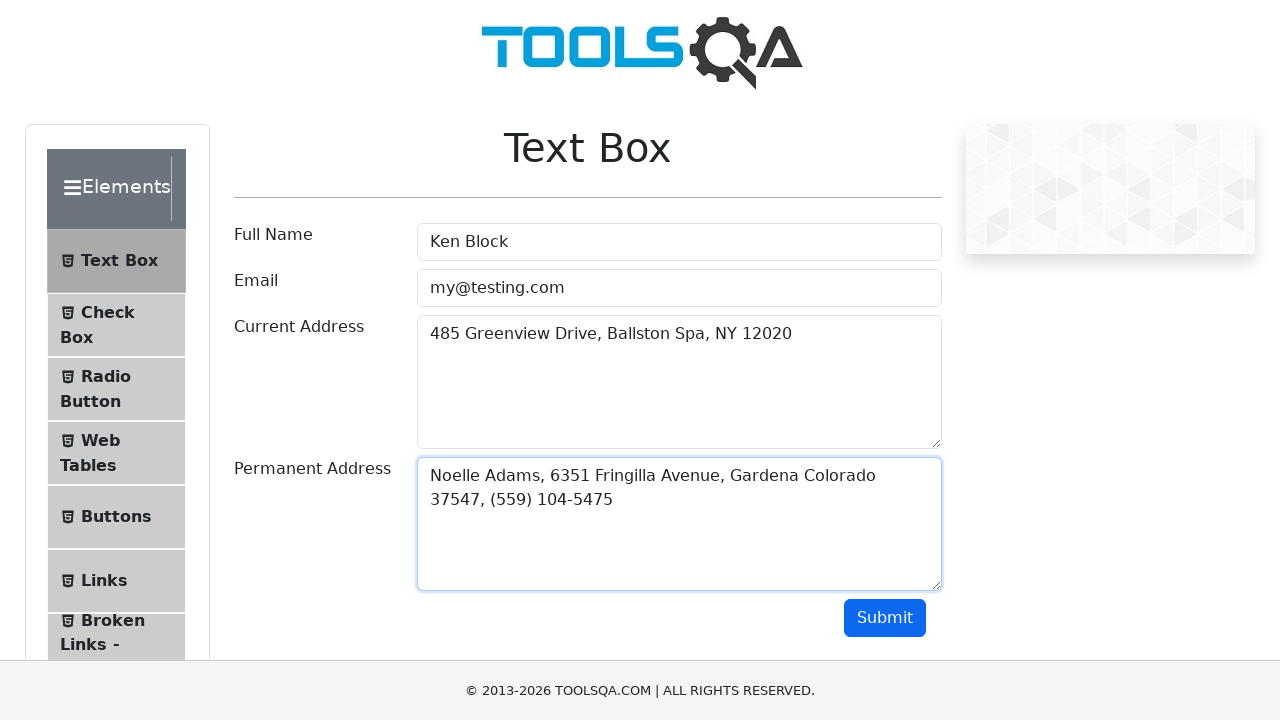

Waited for output section to appear displaying submitted data
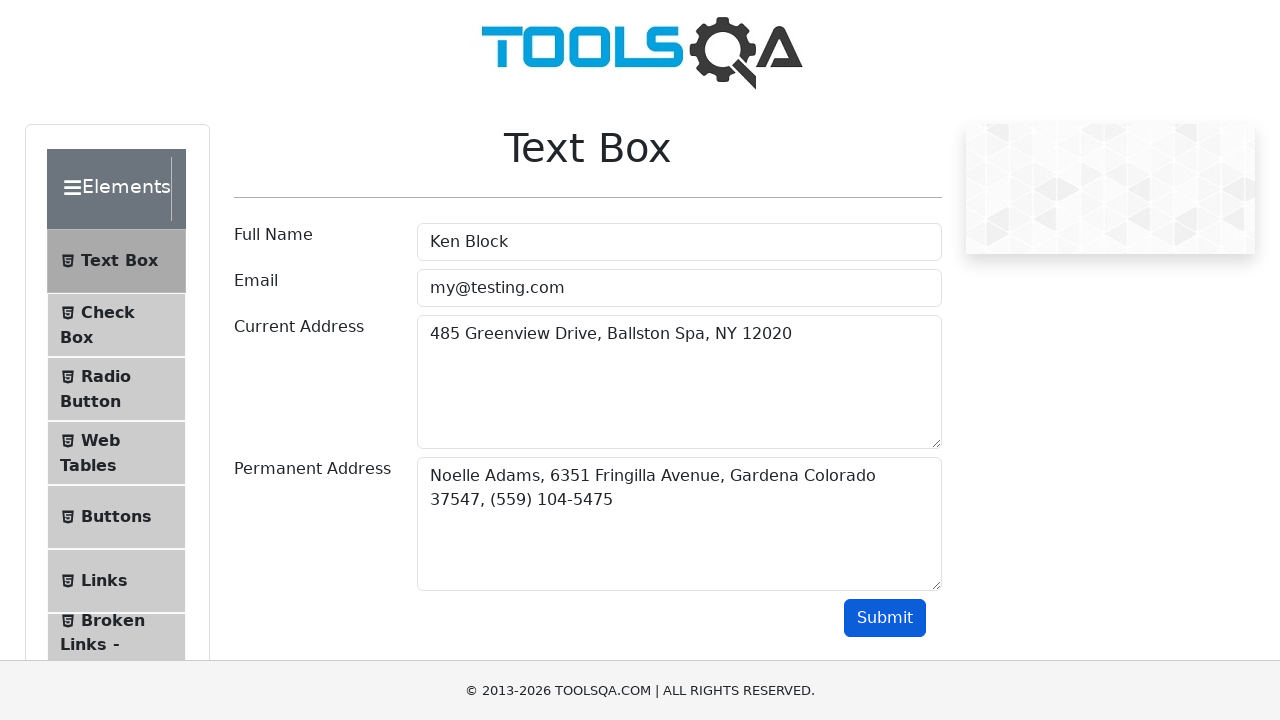

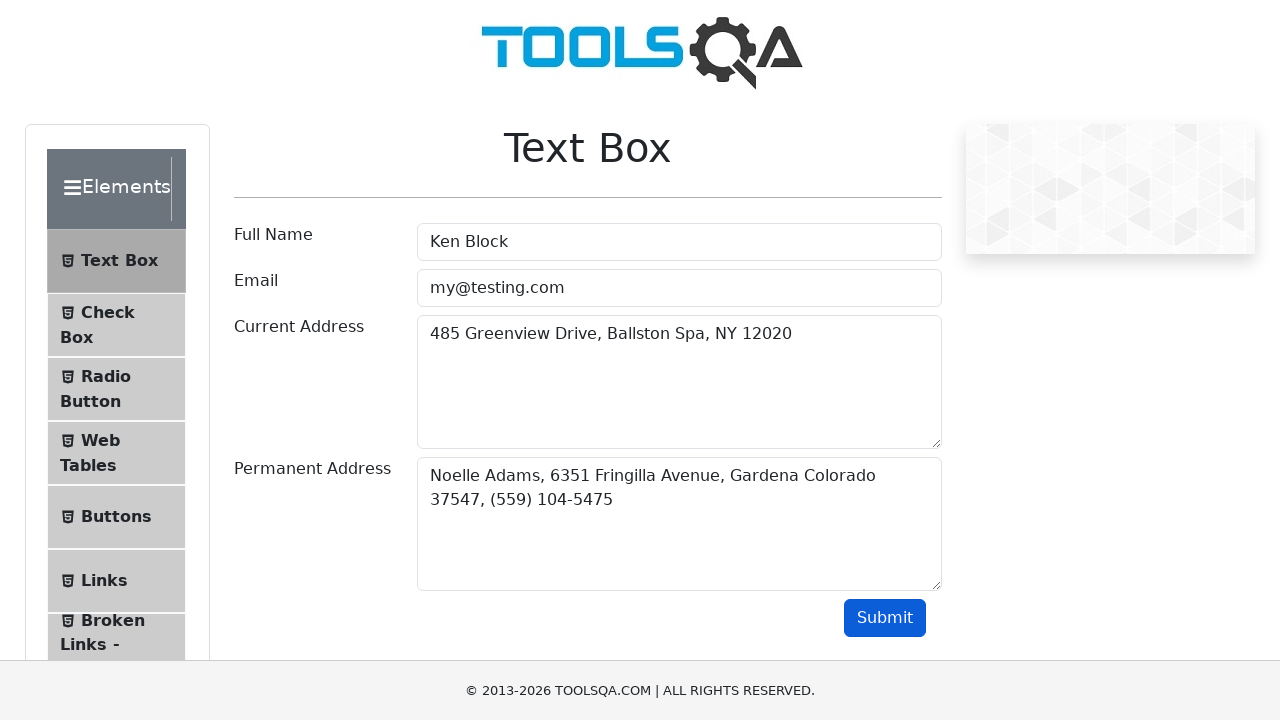